Tests handling of iframes on W3Schools by switching to the result iframe and clicking a button that triggers a JavaScript confirm dialog

Starting URL: https://www.w3schools.com/js/tryit.asp?filename=tryjs_confirm

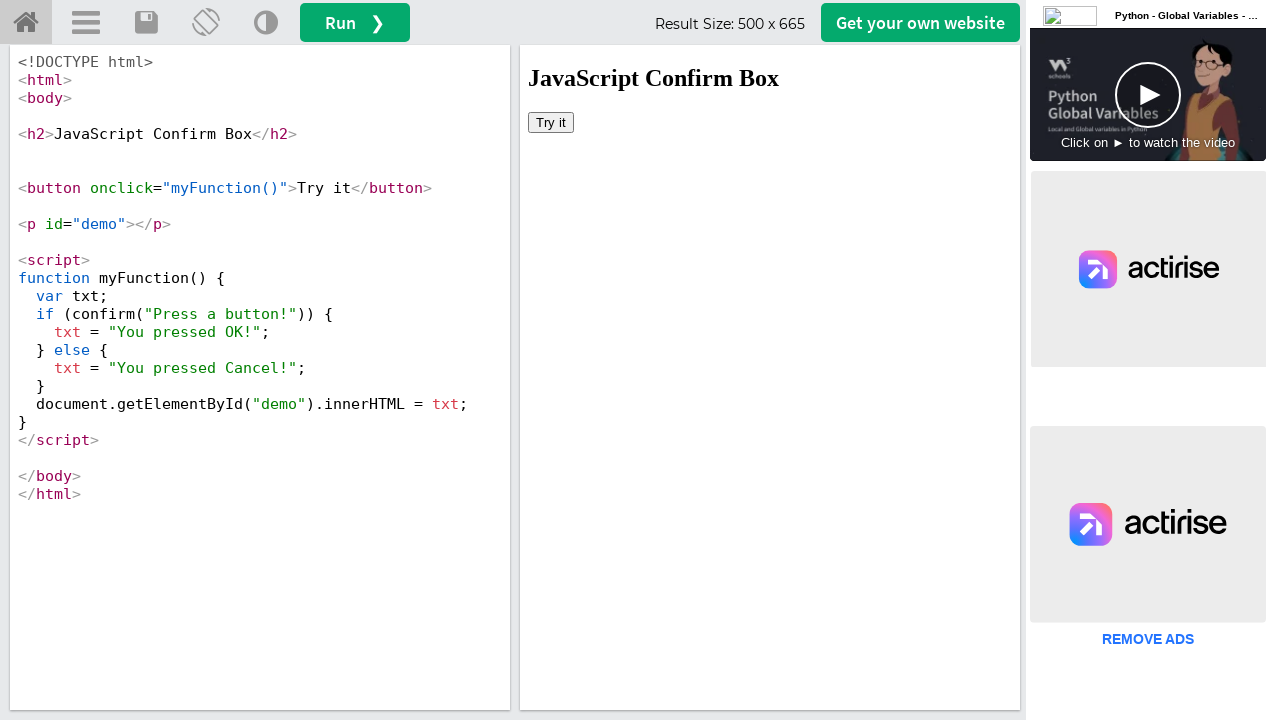

Located the iframeResult frame
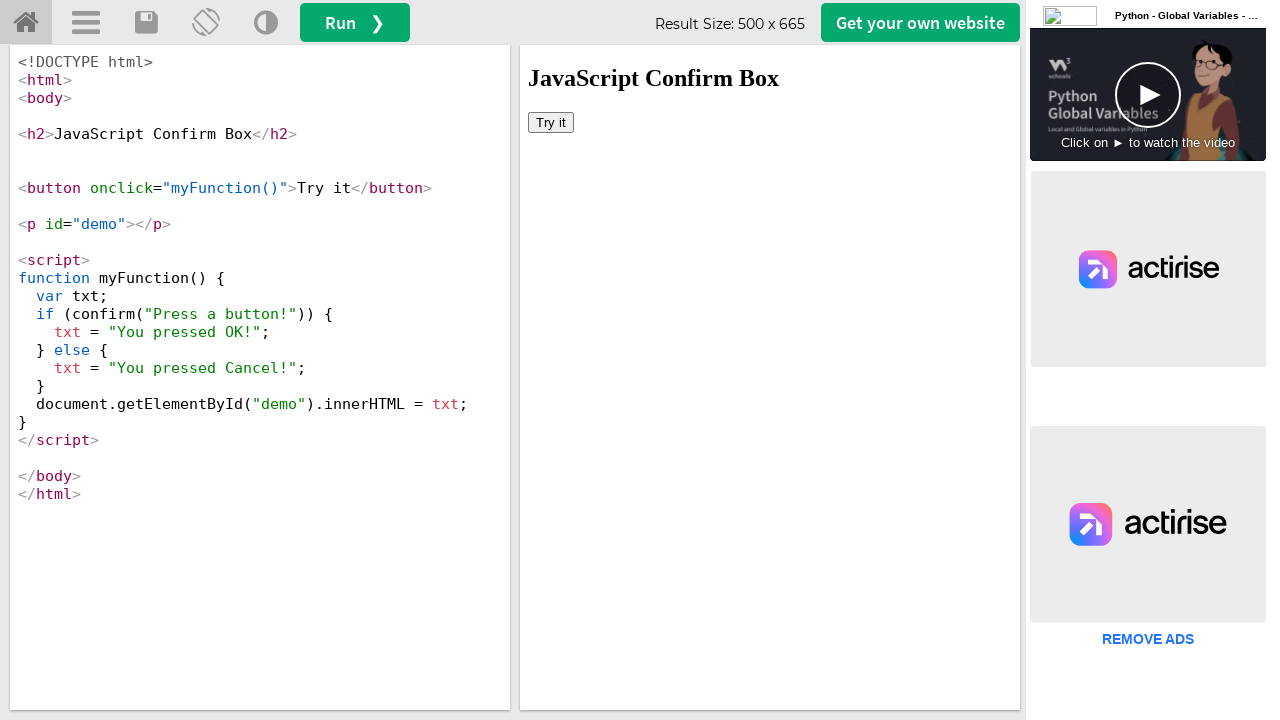

Clicked the button inside the iframe to trigger the confirm dialog at (551, 122) on #iframeResult >> internal:control=enter-frame >> button
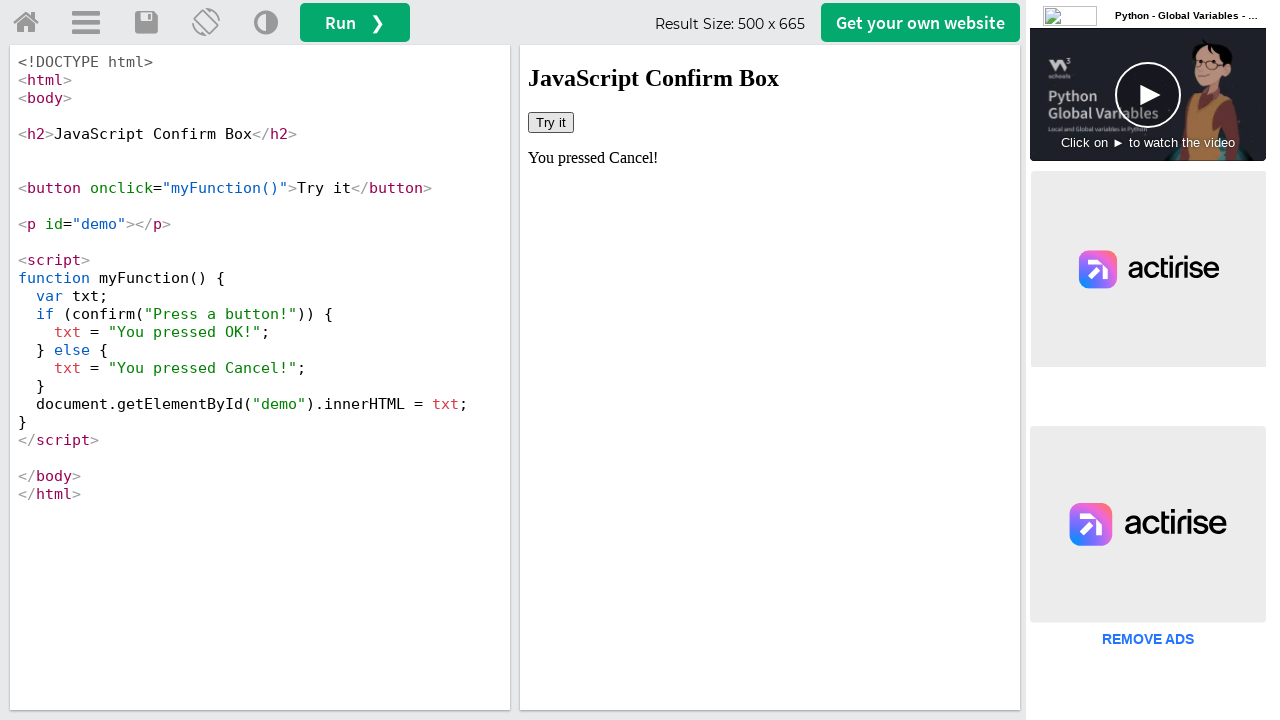

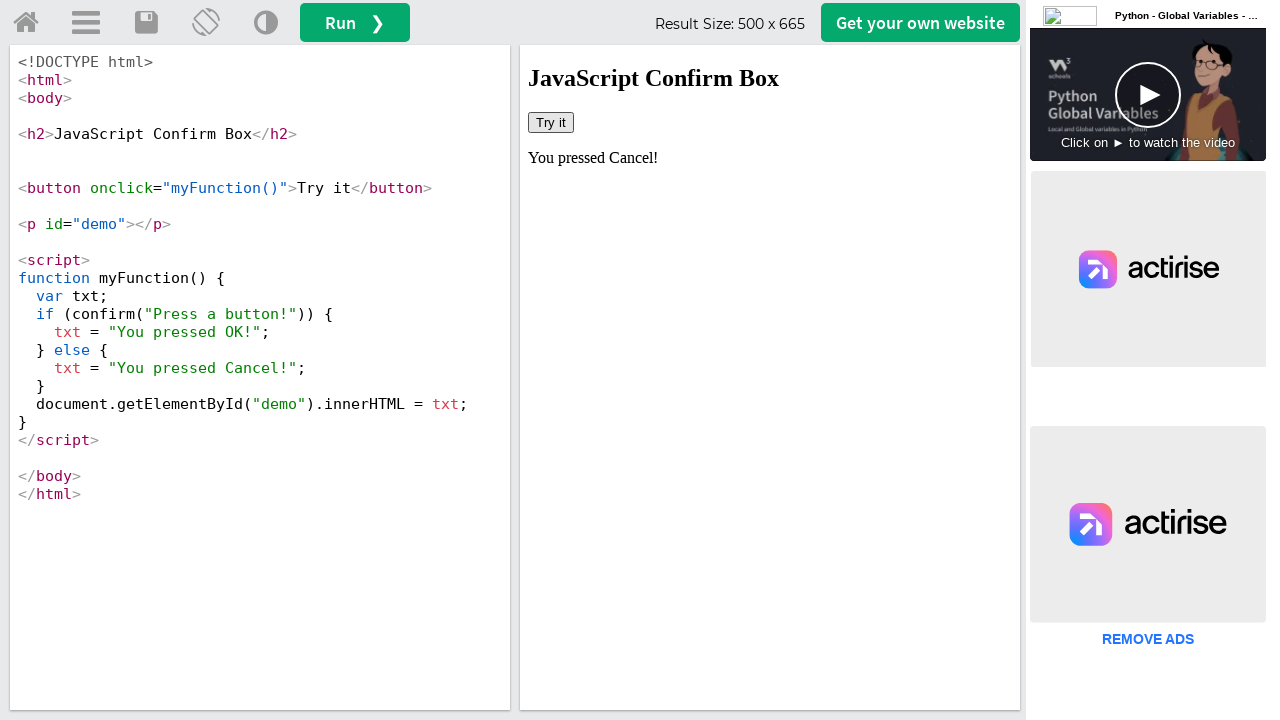